Tests dropdown functionality by selecting options using different methods (index, value, visible text) and verifying dropdown properties

Starting URL: https://the-internet.herokuapp.com/dropdown

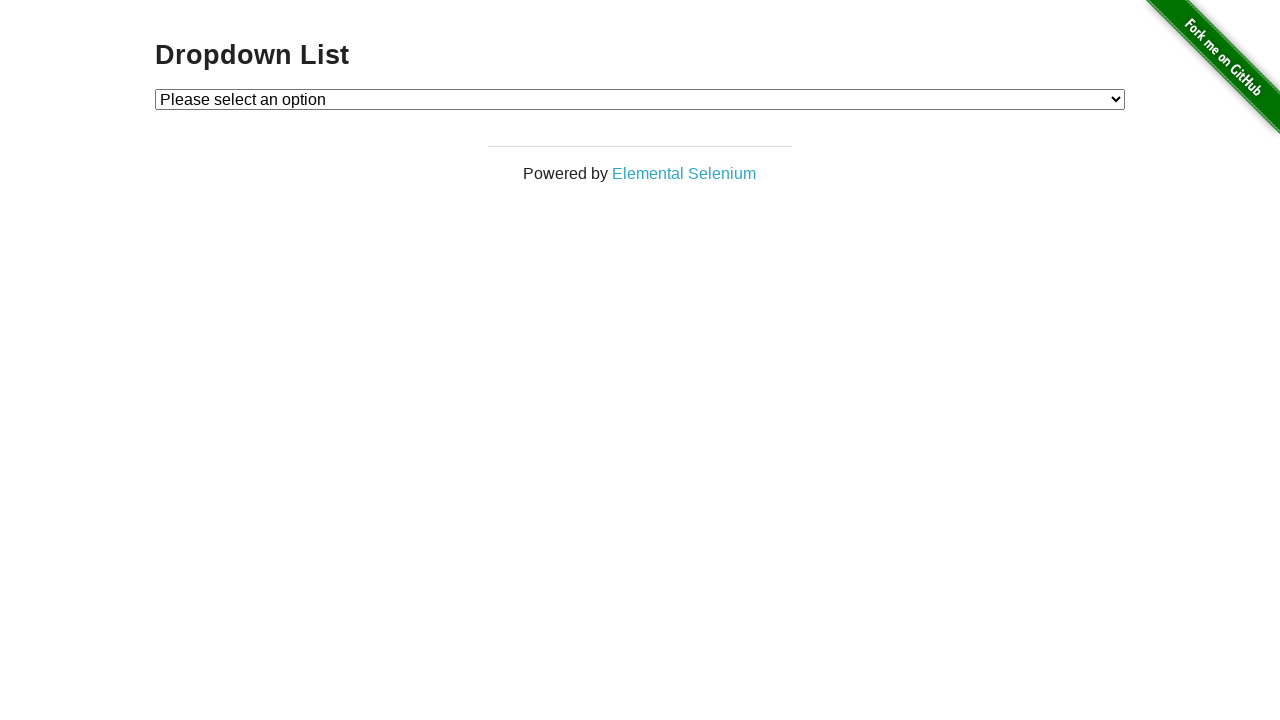

Located dropdown element
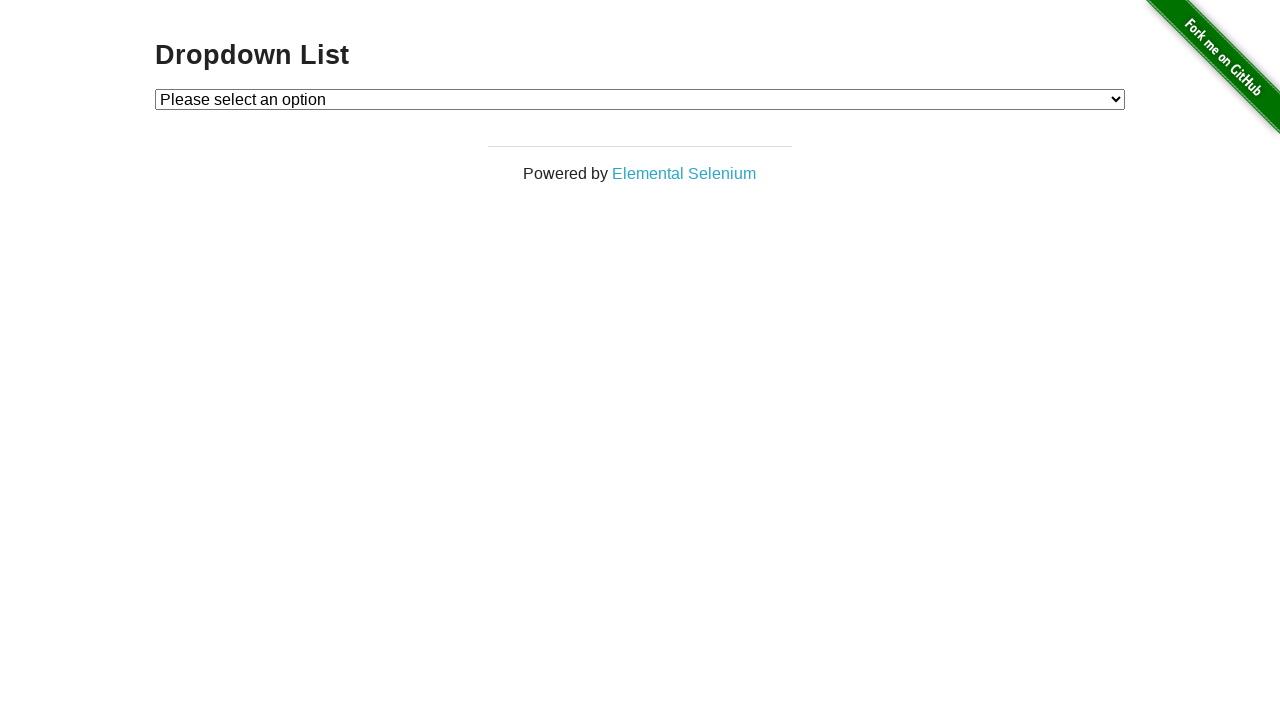

Selected dropdown option by index 1 on select
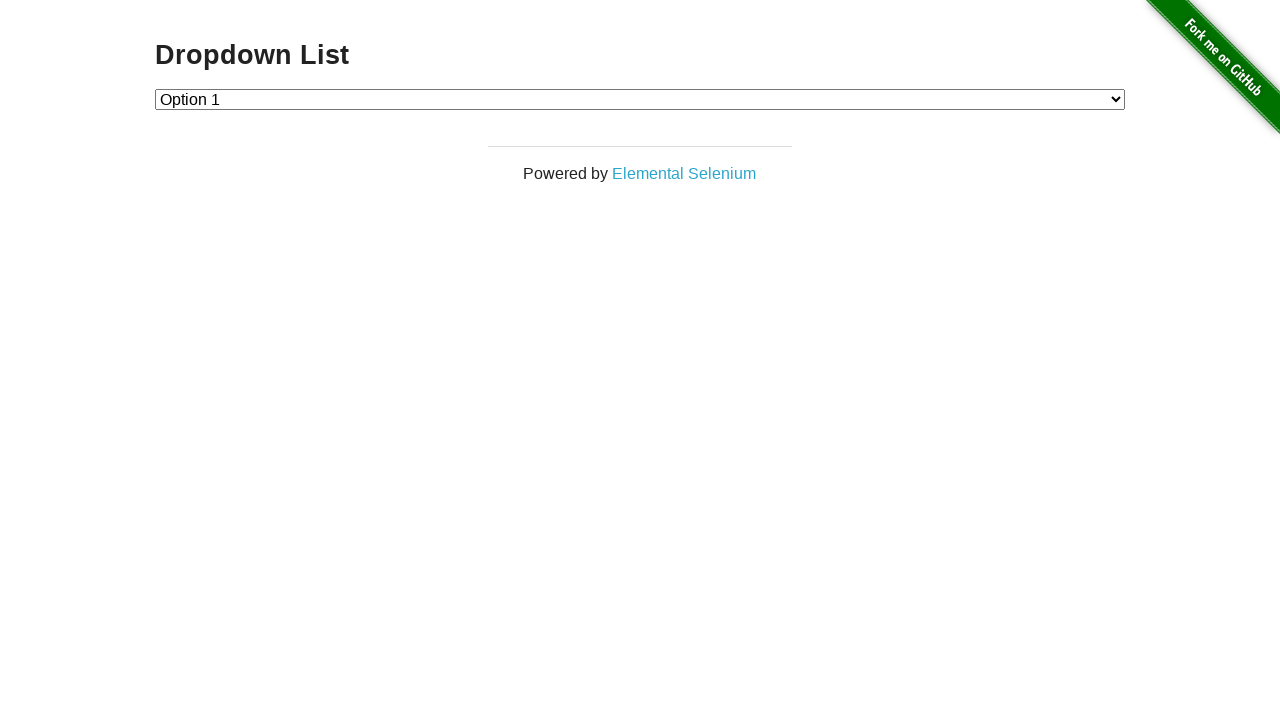

Selected dropdown option with value '2' on select
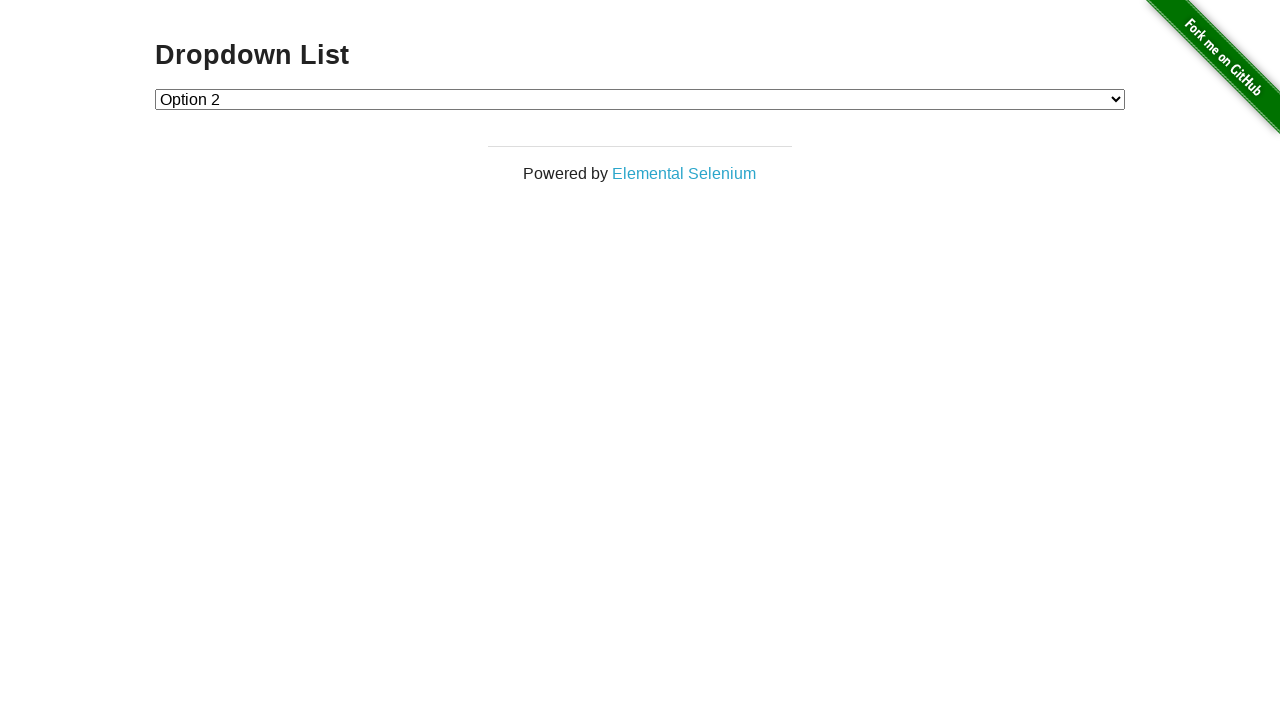

Selected dropdown option with label 'Option 1' on select
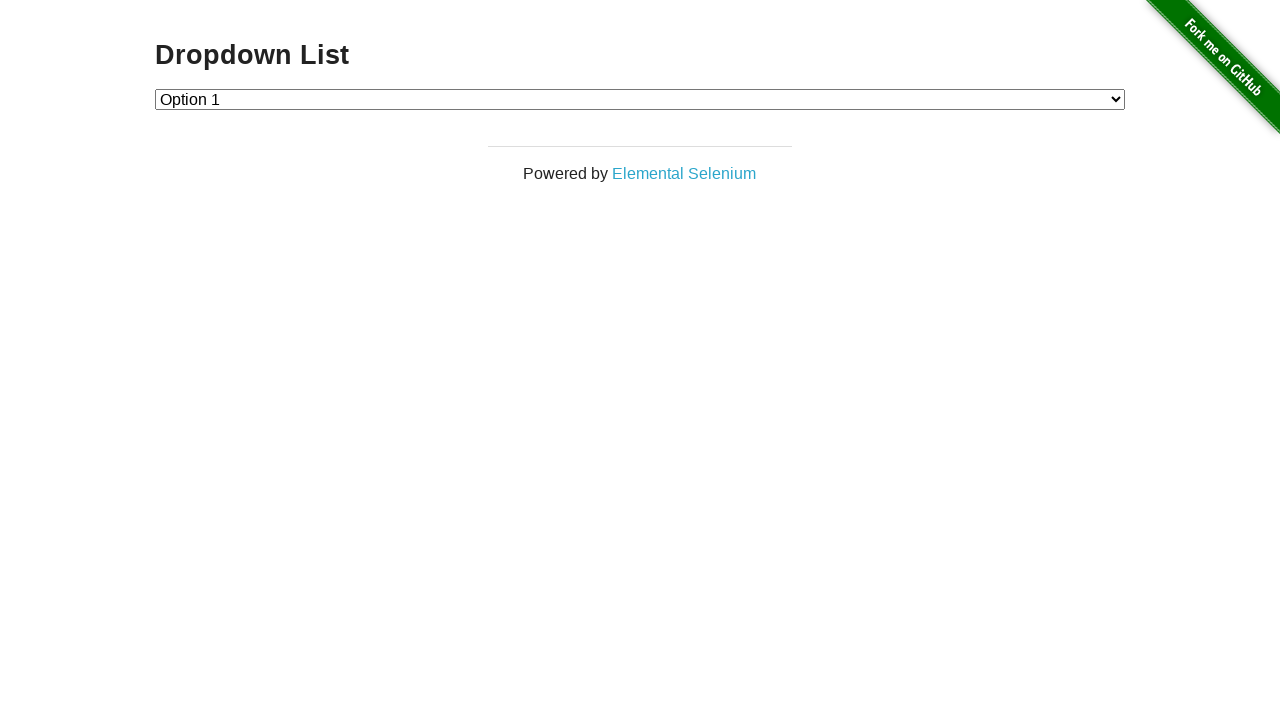

Retrieved all dropdown options
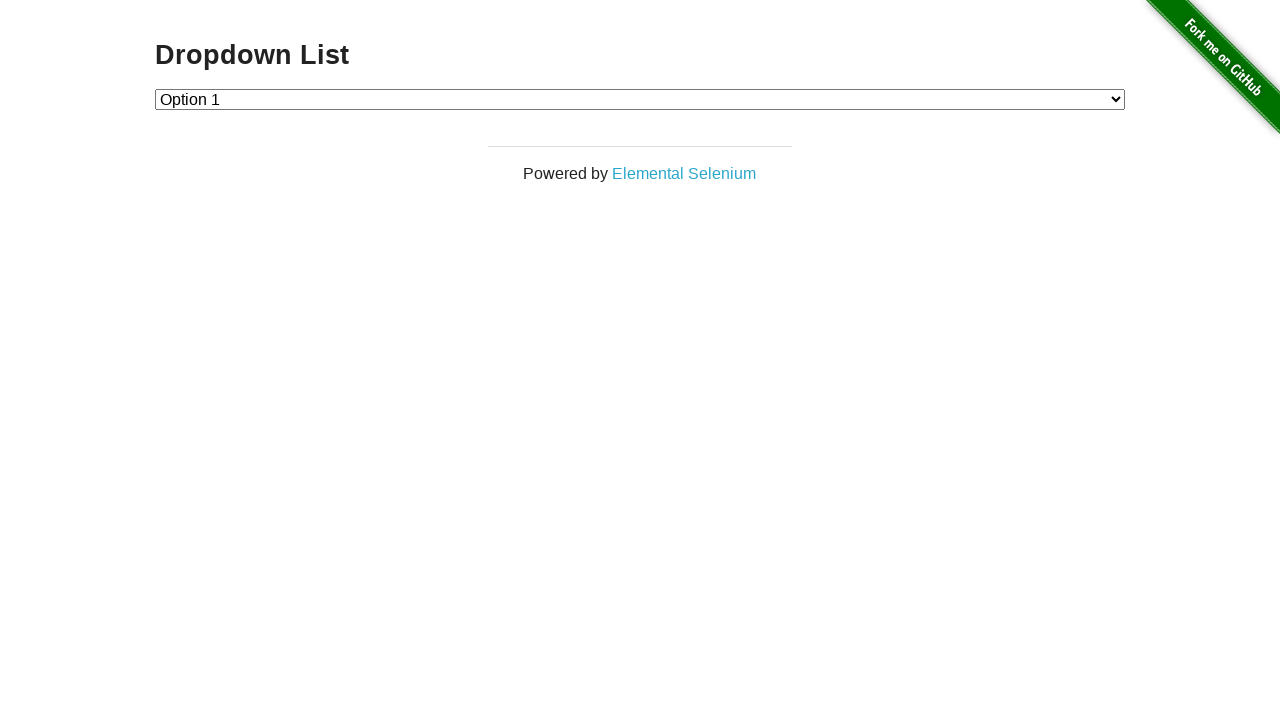

Verified dropdown has 3 items (expected 4: False)
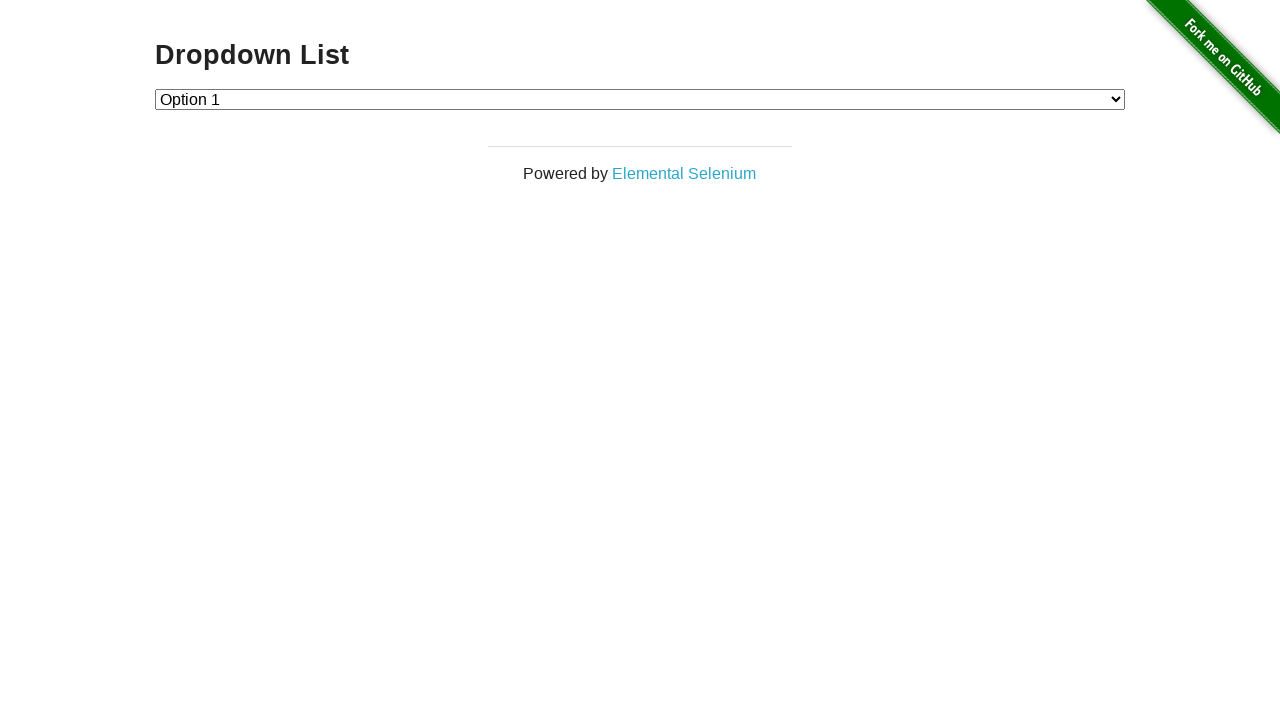

Extracted and logged all dropdown option values
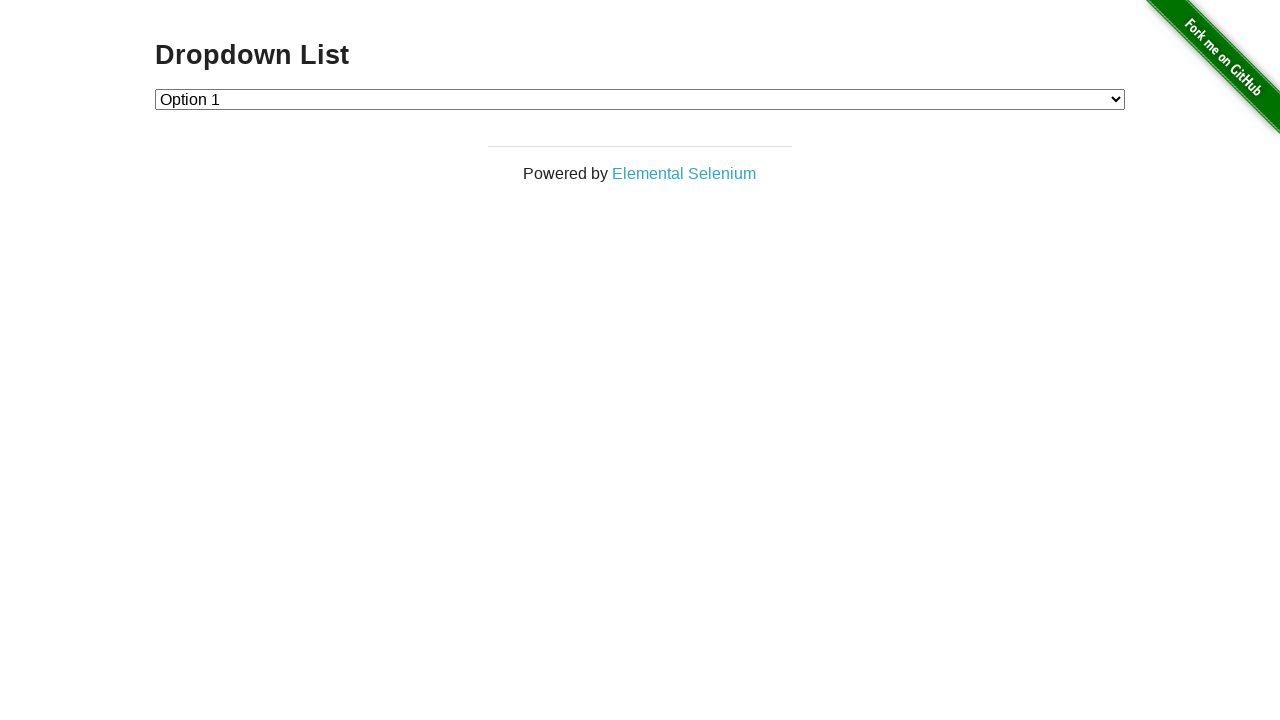

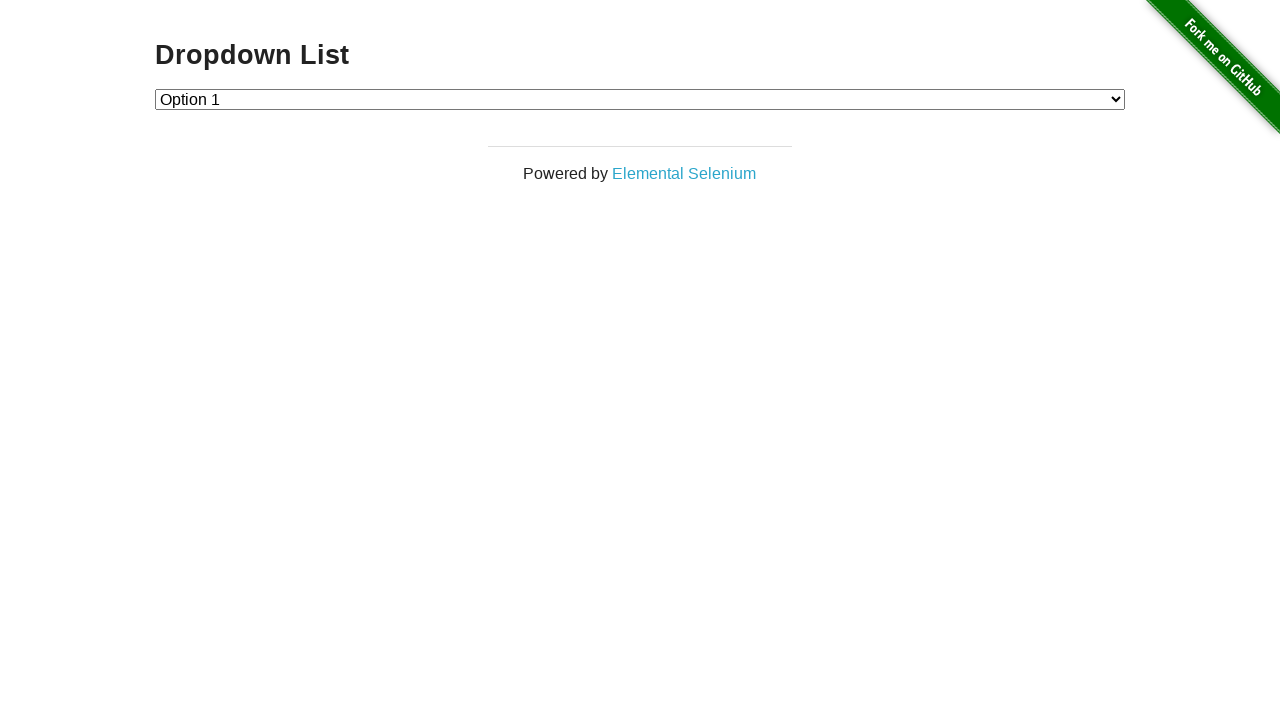